Navigates to jobs.ge job listing site, selects a specific job category from a dropdown, and waits for the job listings table to load

Starting URL: https://jobs.ge/

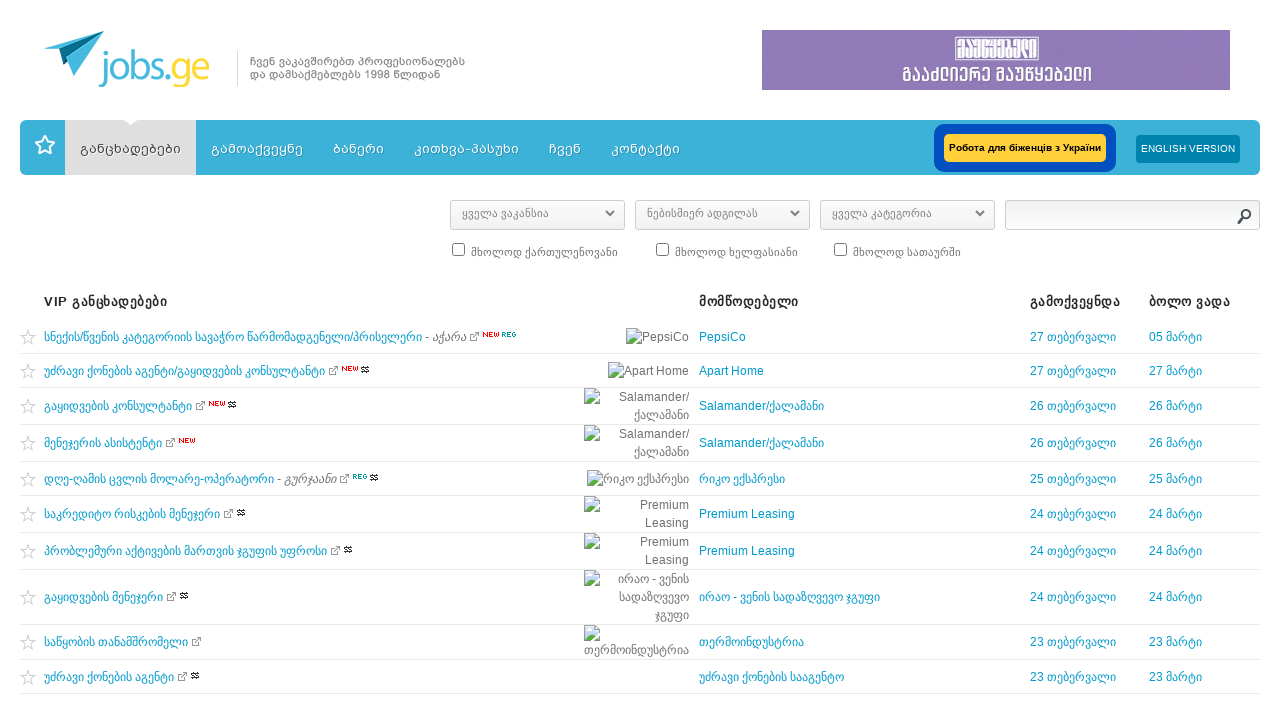

Selected job category with value 6 from dropdown on select
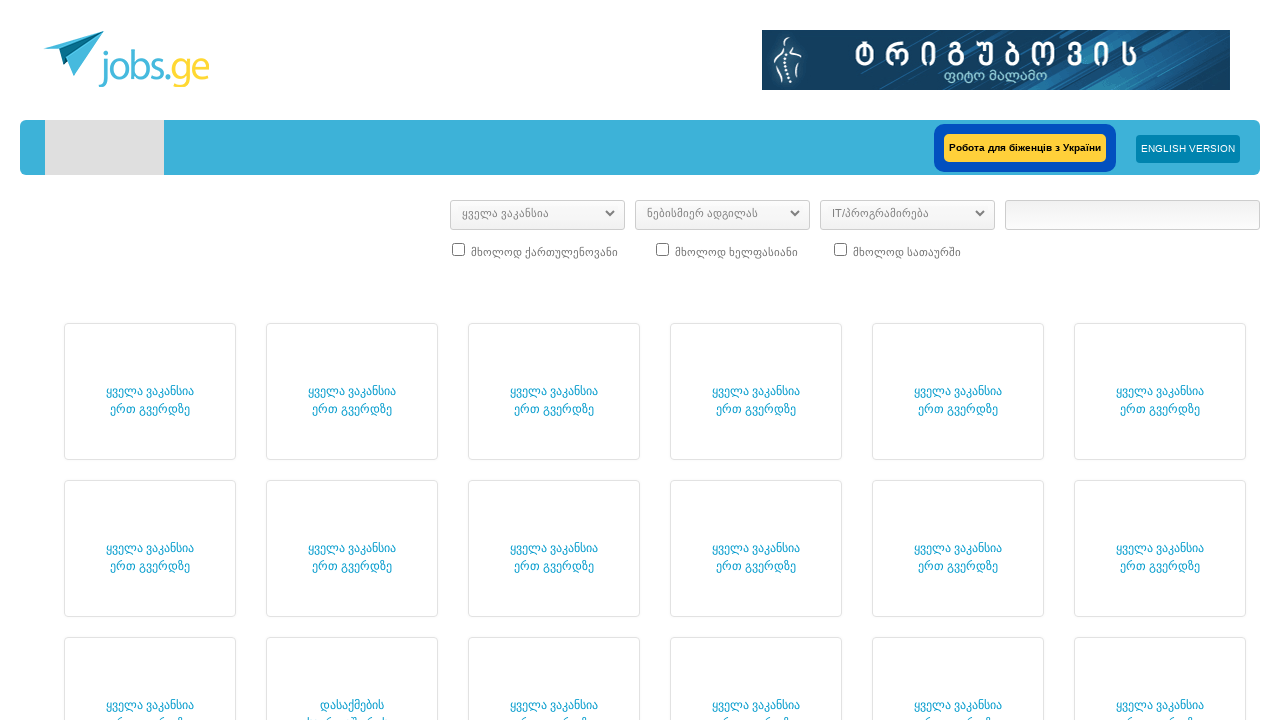

Job listings table loaded successfully
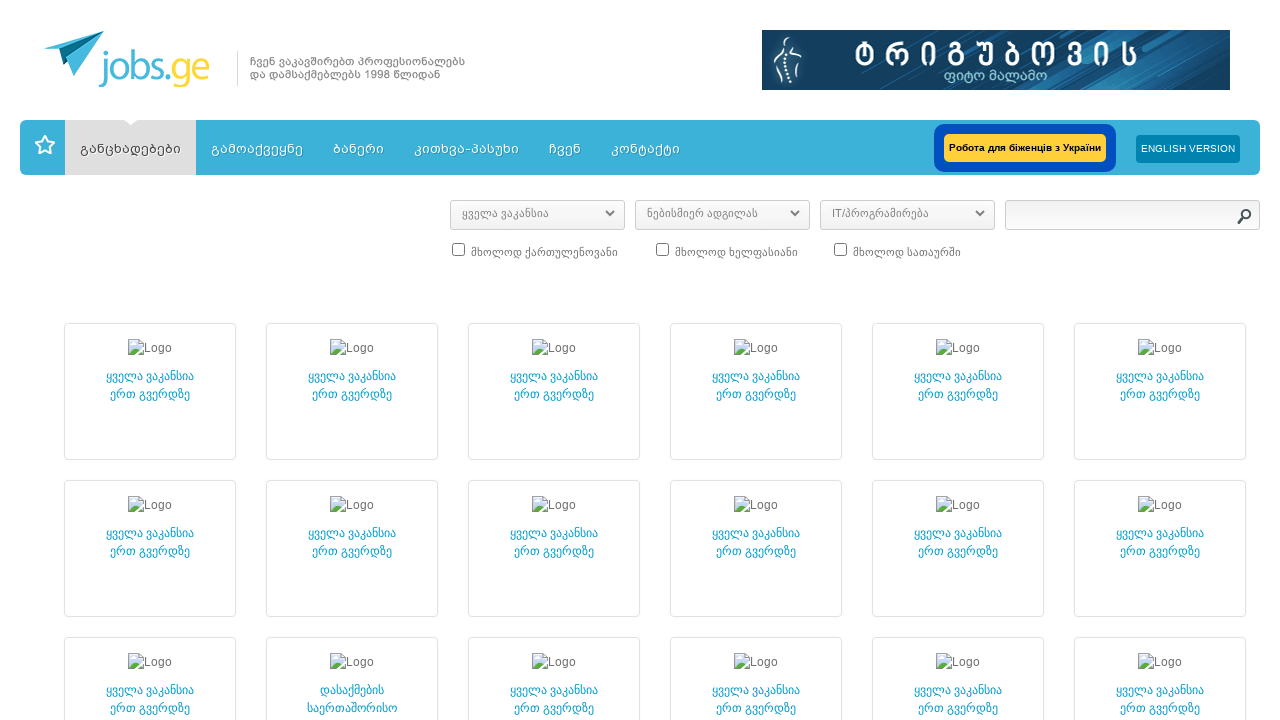

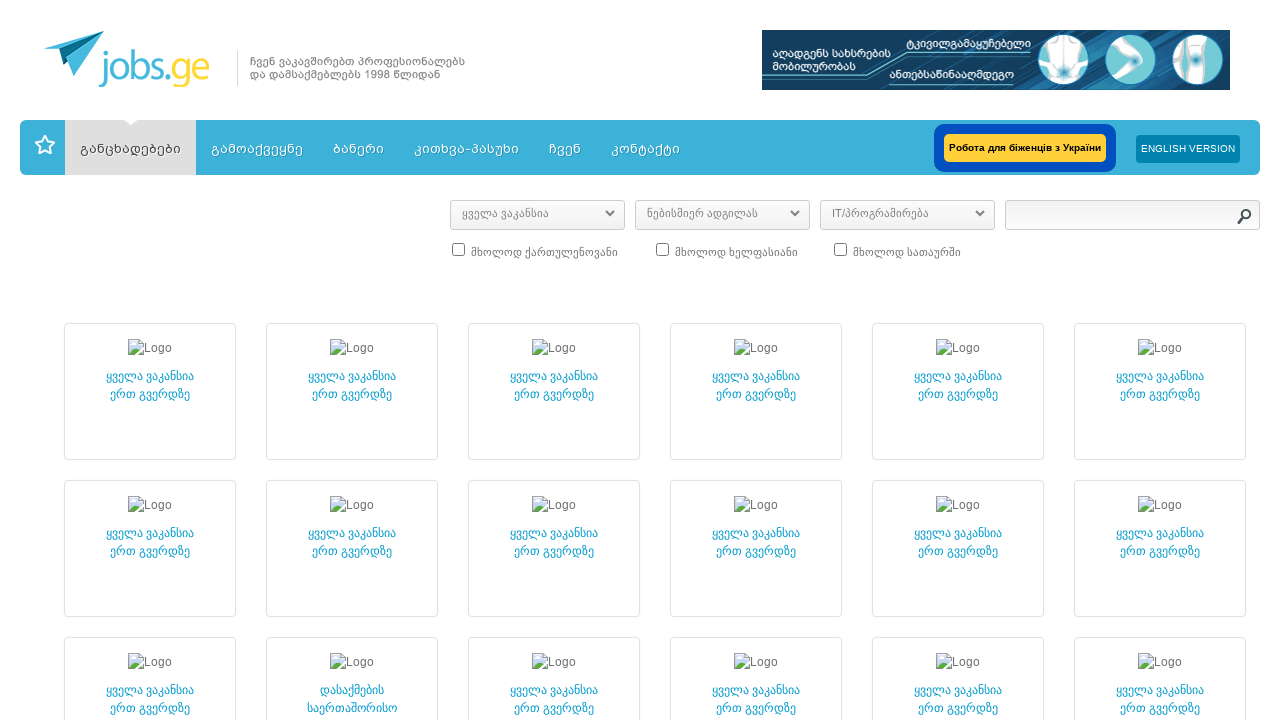